Navigates from the books page to the register page by clicking login and then the new user registration button

Starting URL: https://demoqa.com/books

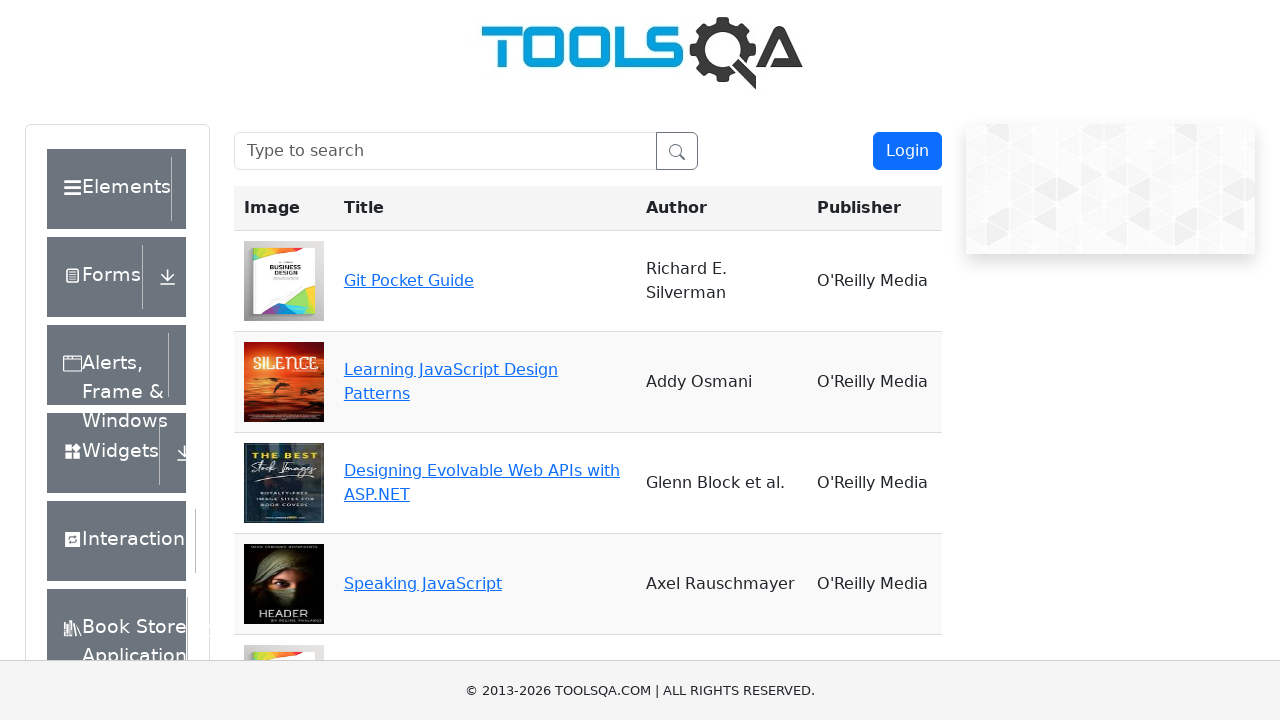

Clicked login button at (907, 151) on #login
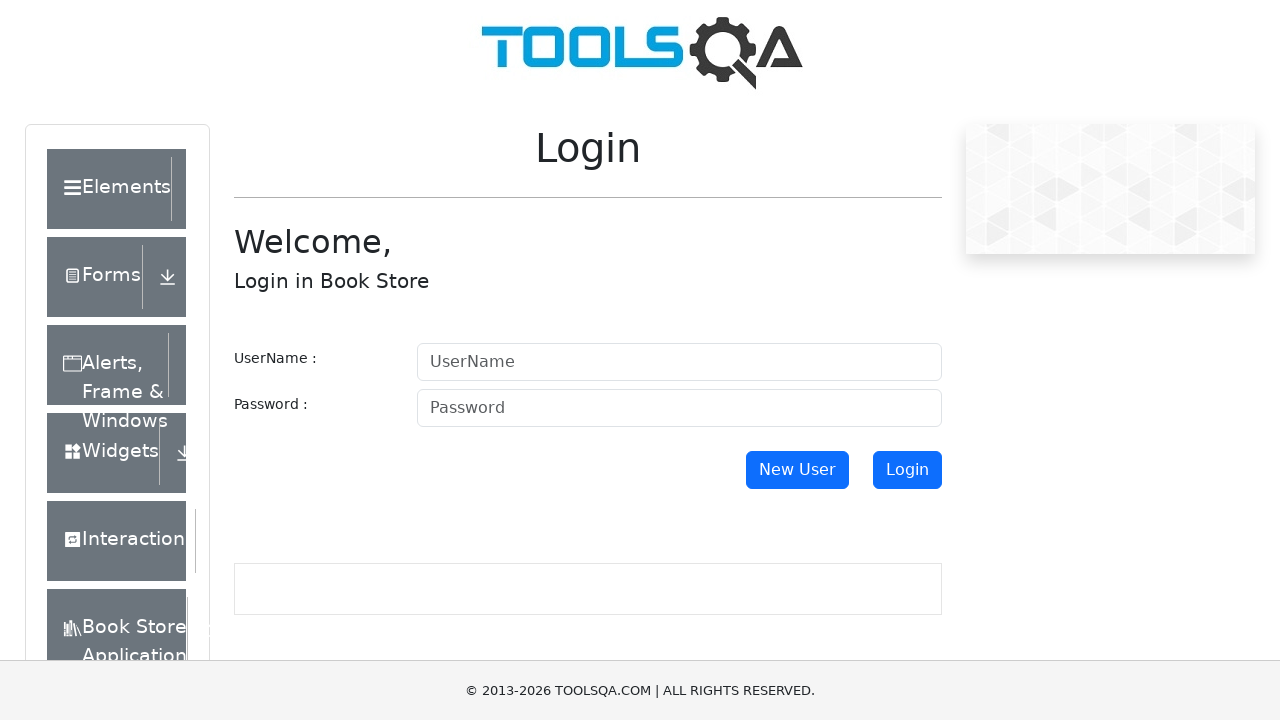

Navigated to login page
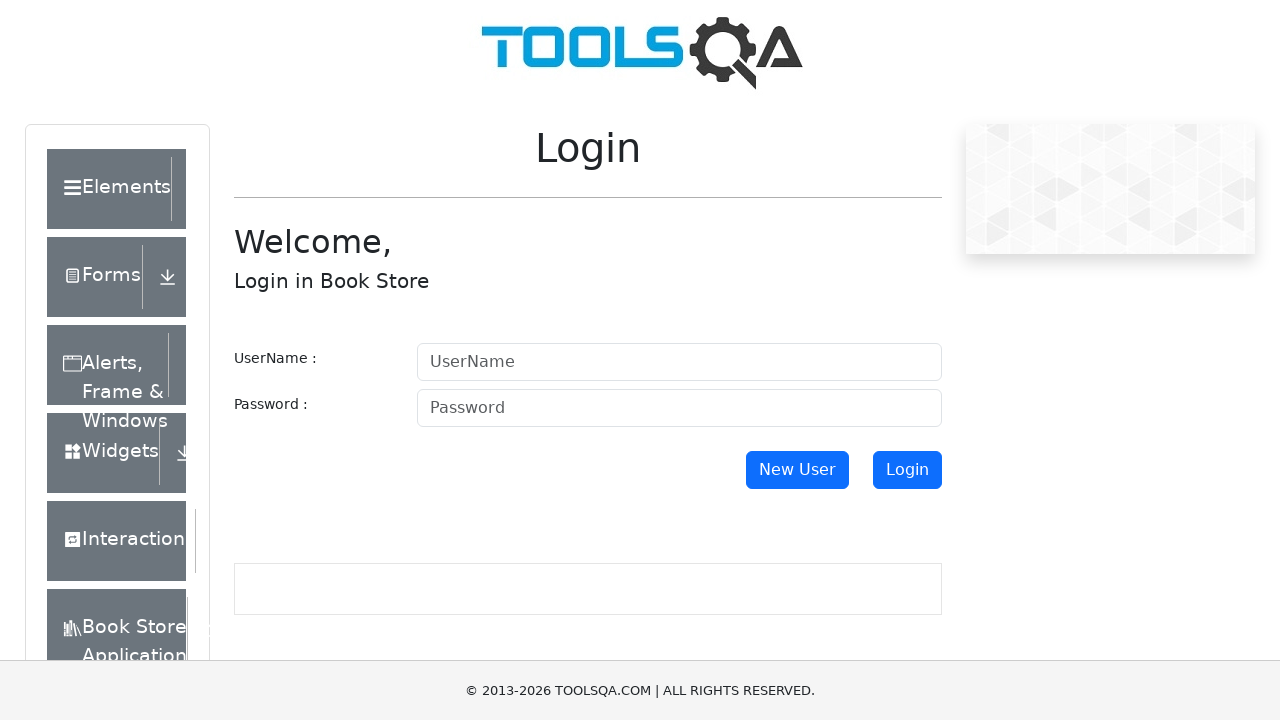

Clicked new user registration button at (797, 470) on #newUser
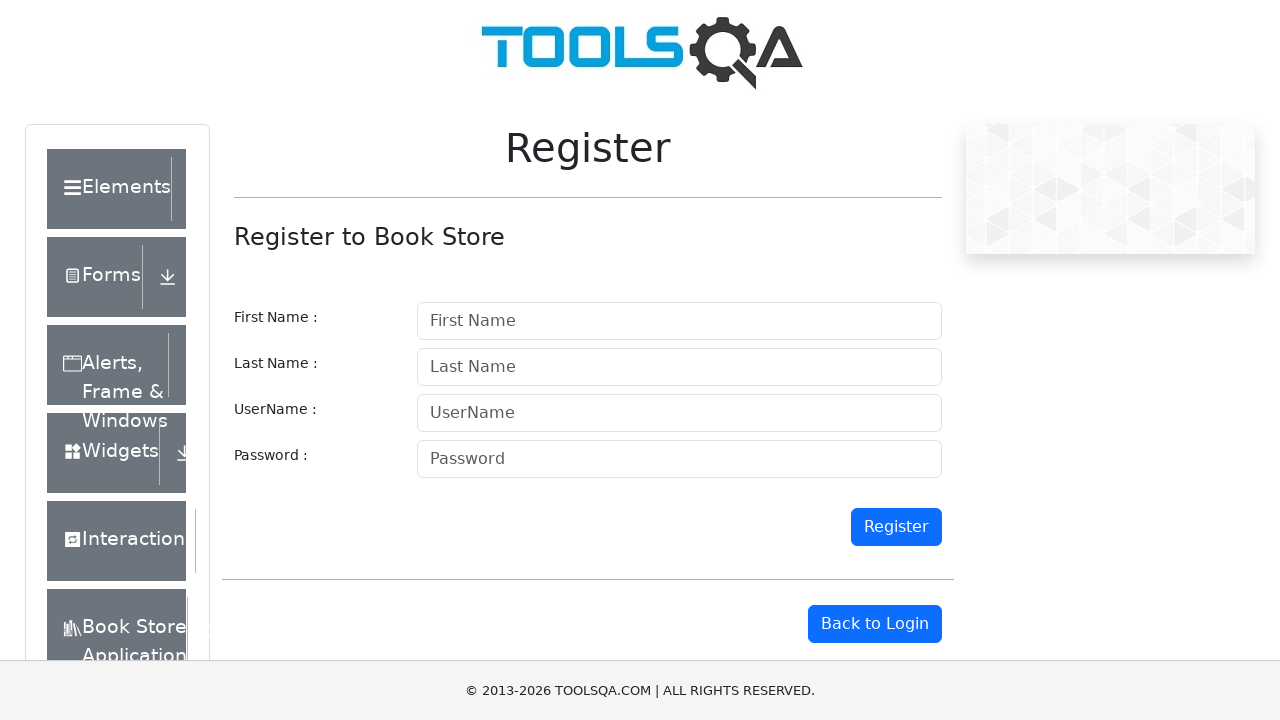

Navigated to registration page
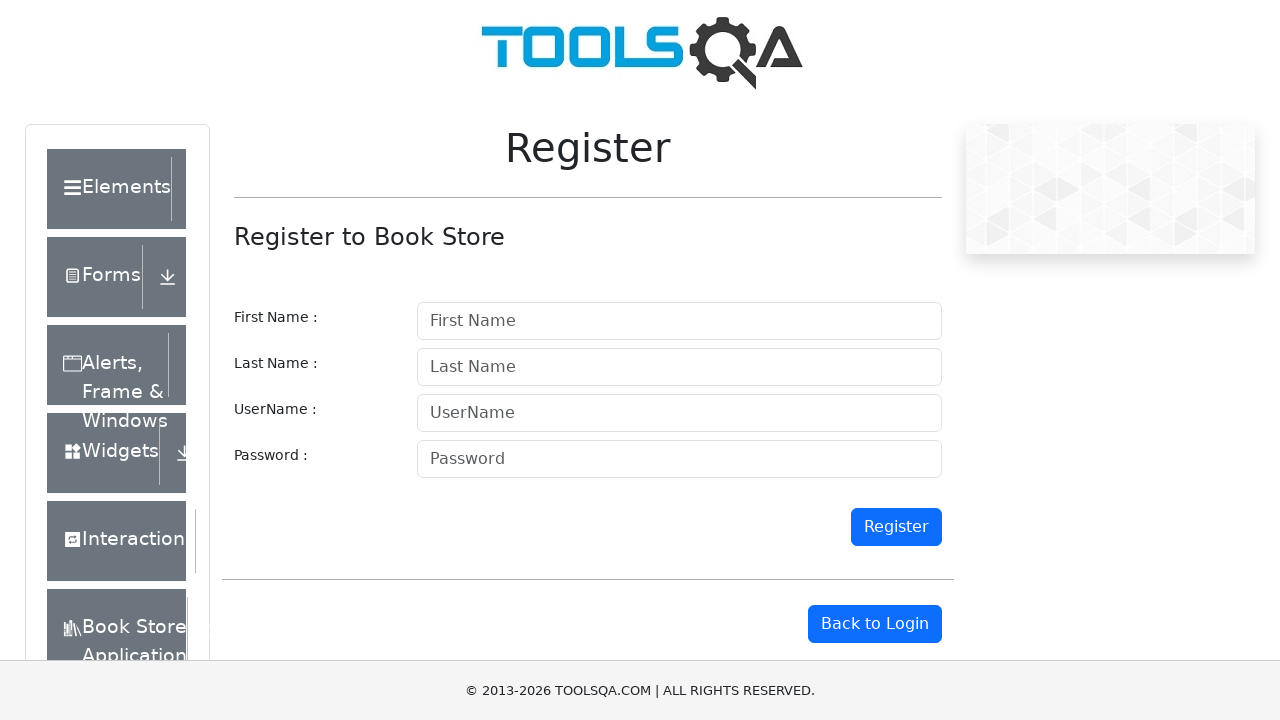

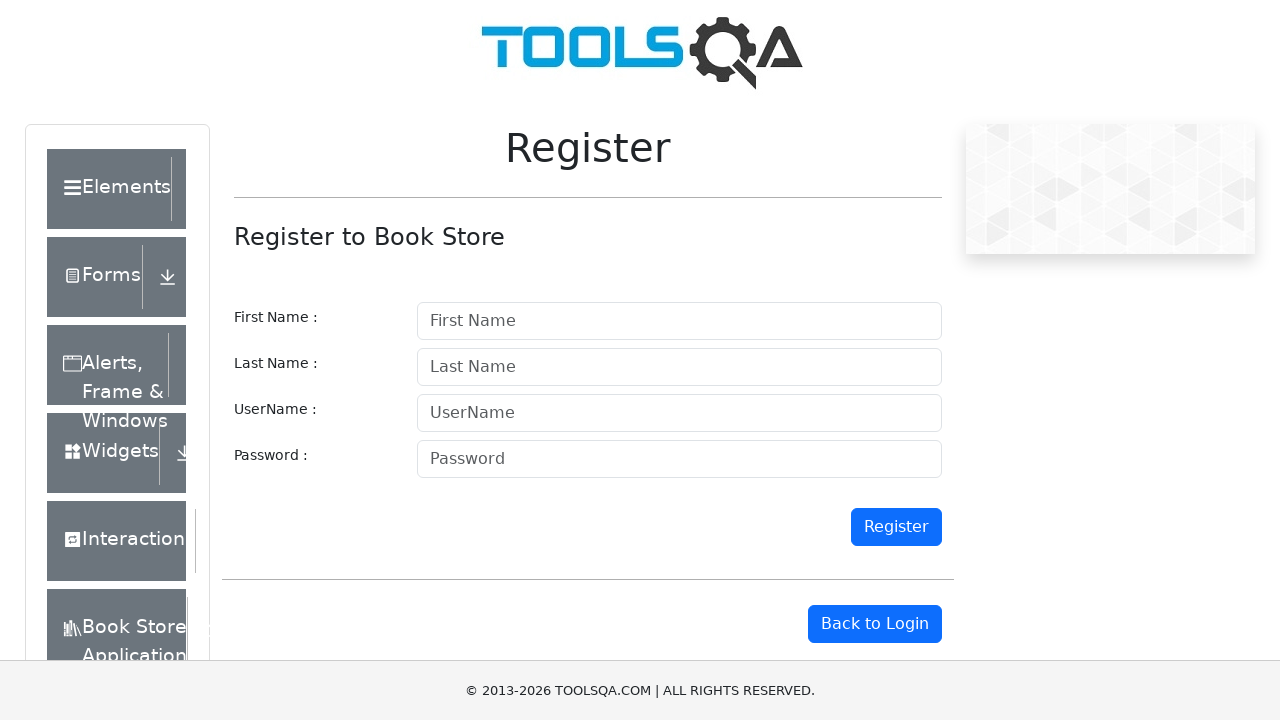